Tests that each weekday checkbox can be selected and deselected

Starting URL: https://testautomationpractice.blogspot.com/

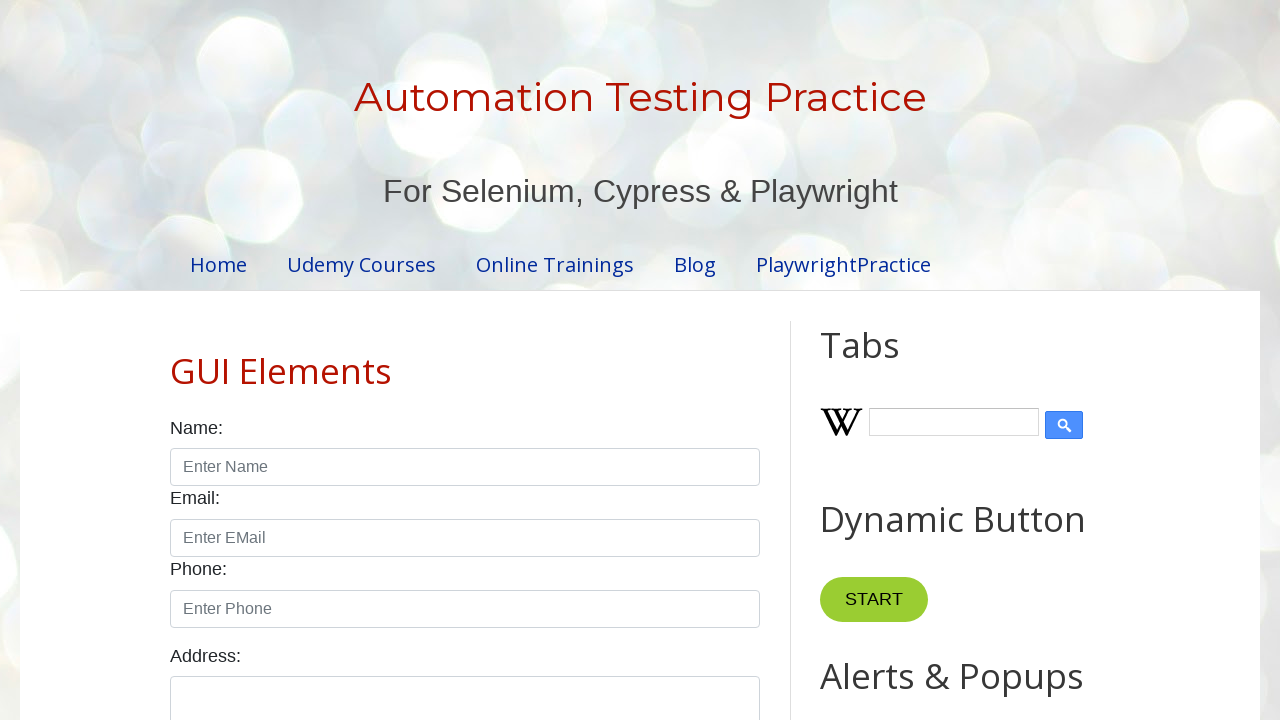

Checked the sunday checkbox at (176, 360) on #sunday
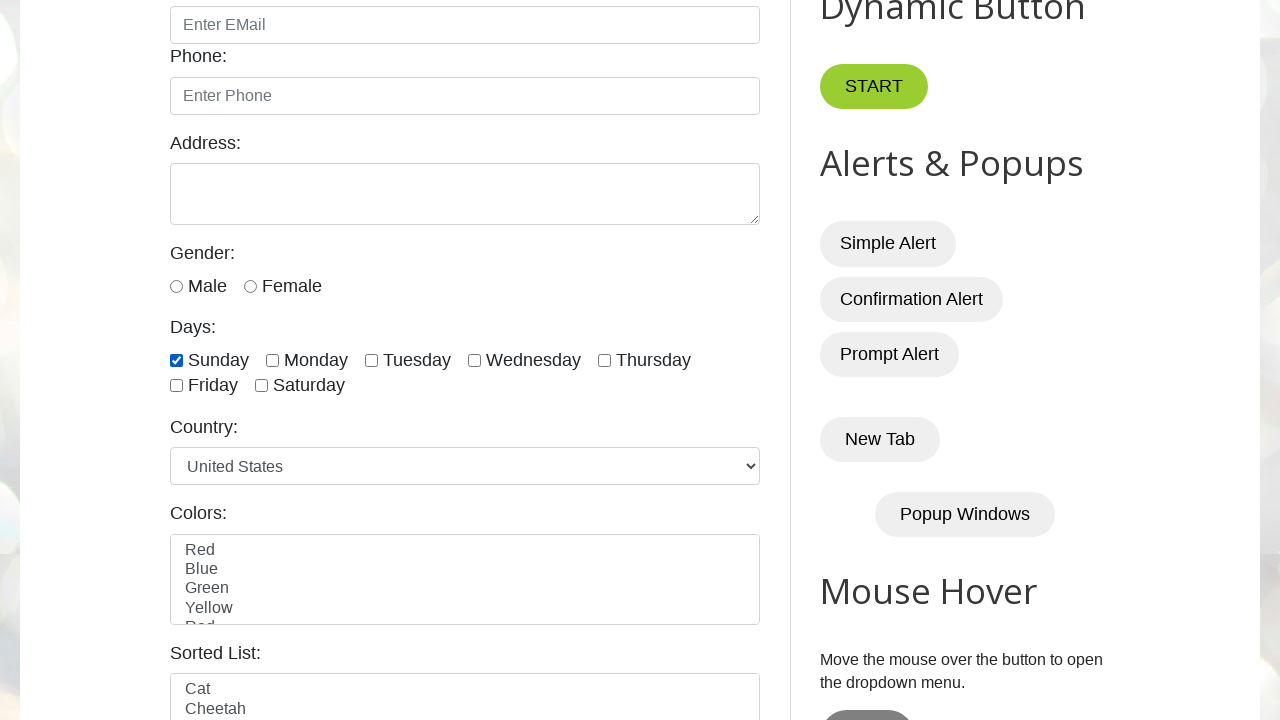

Asserted that sunday checkbox is checked
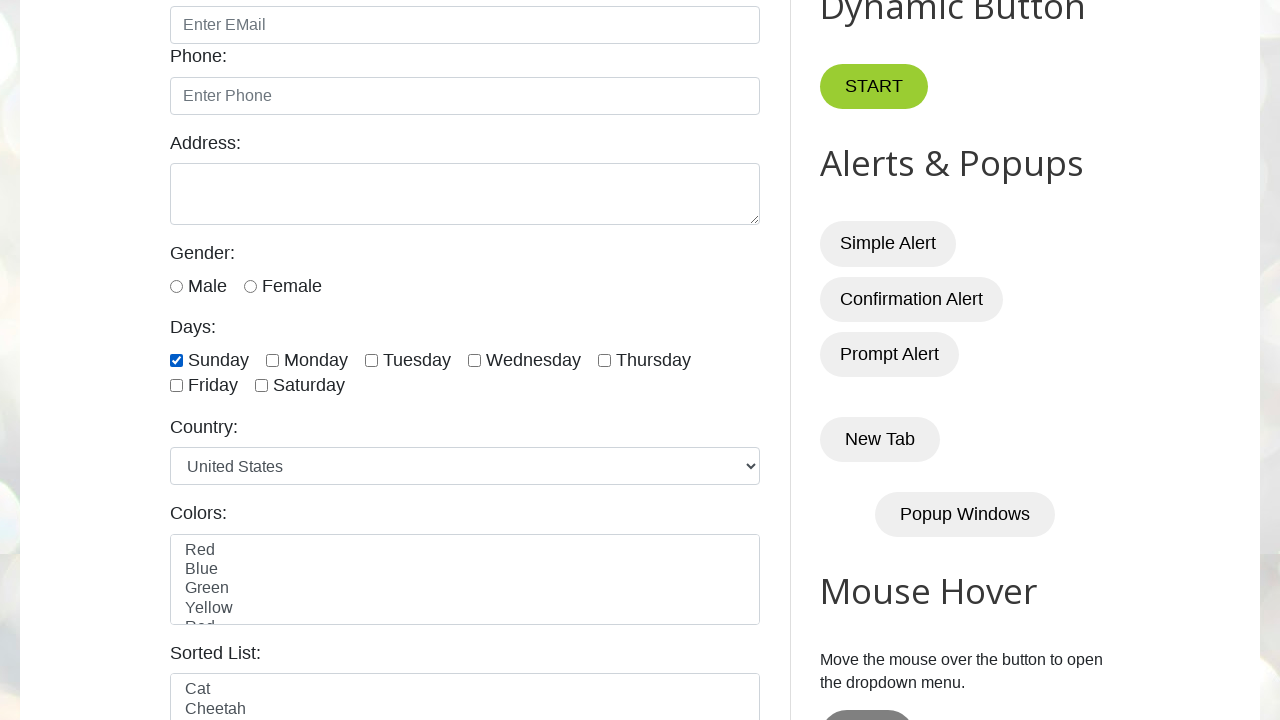

Unchecked the sunday checkbox at (176, 360) on #sunday
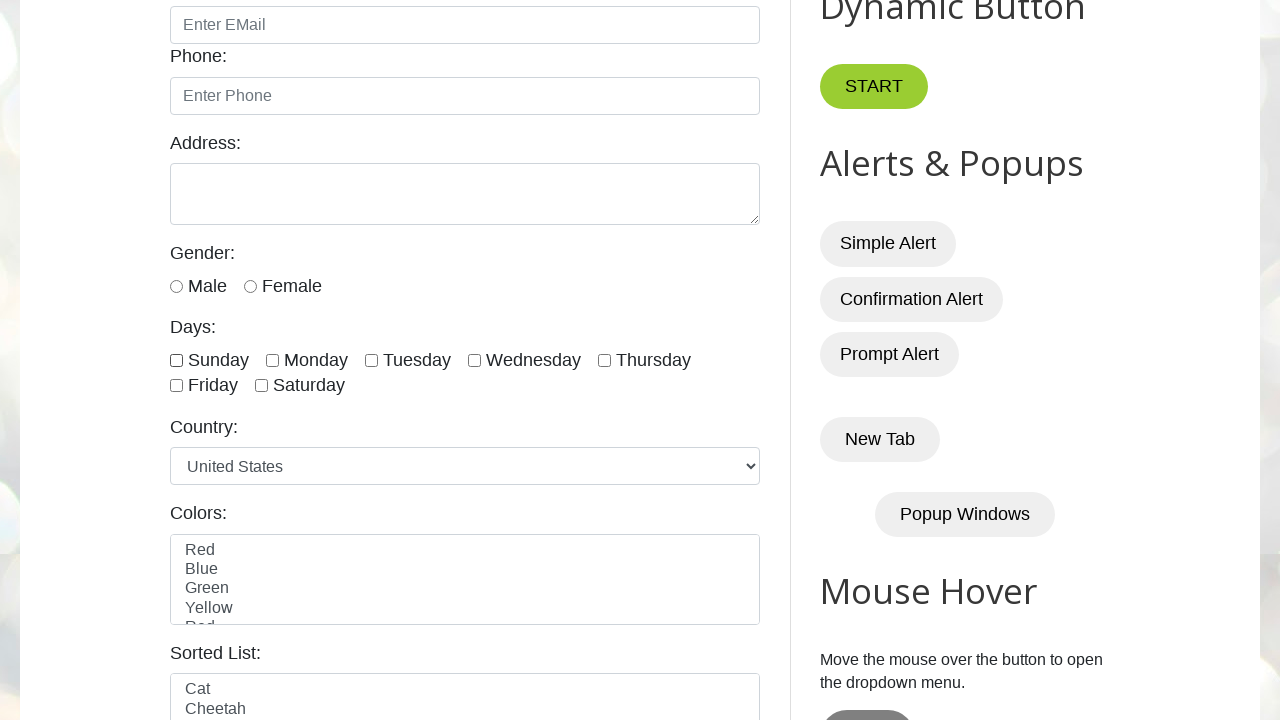

Asserted that sunday checkbox is unchecked
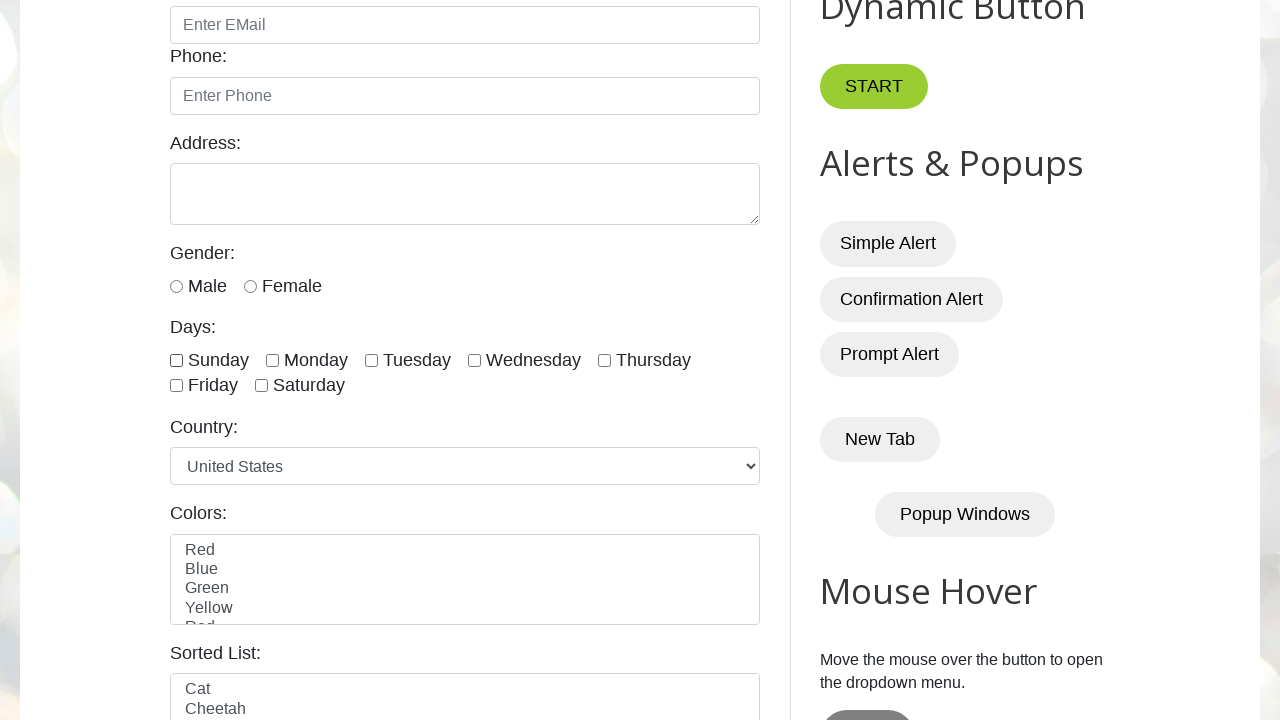

Checked the monday checkbox at (272, 360) on #monday
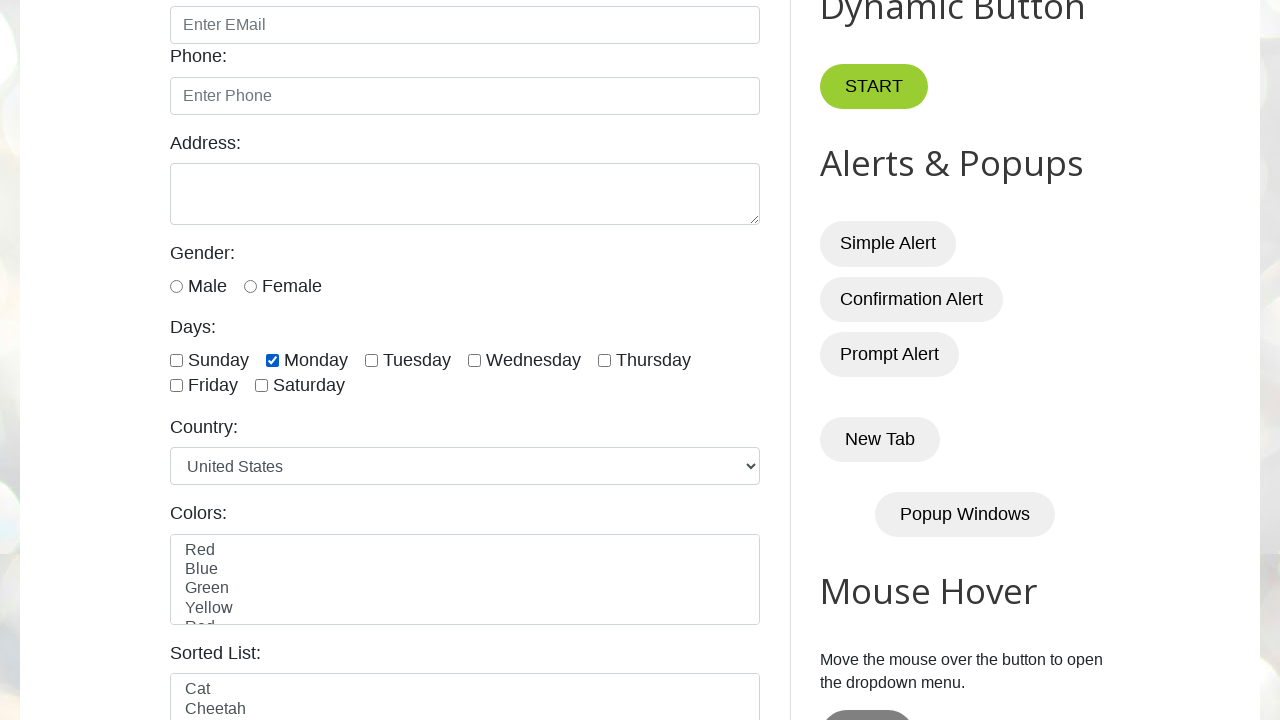

Asserted that monday checkbox is checked
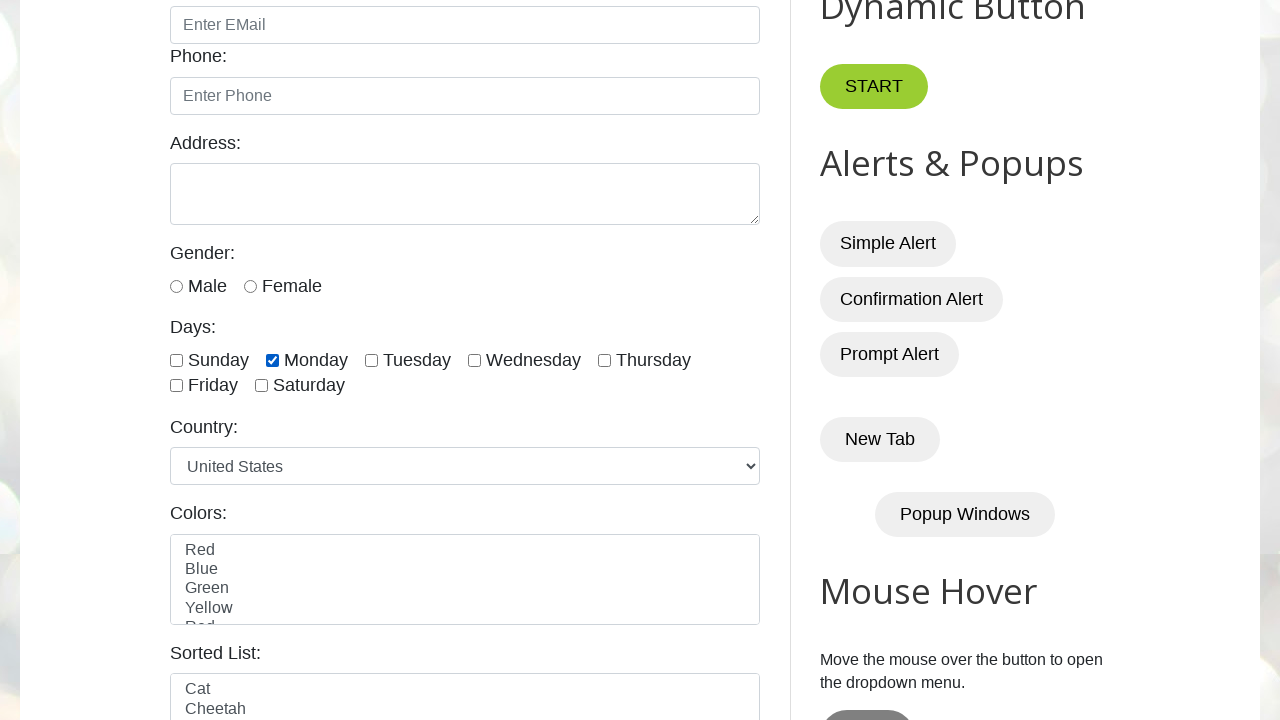

Unchecked the monday checkbox at (272, 360) on #monday
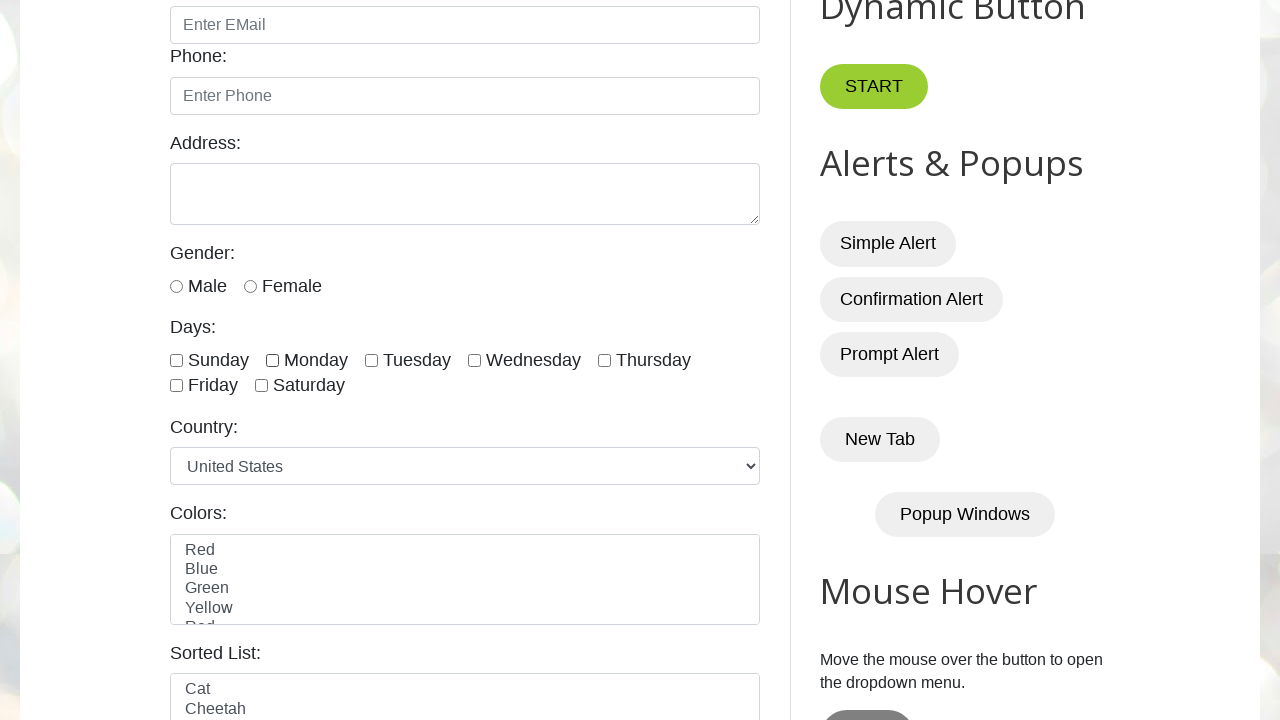

Asserted that monday checkbox is unchecked
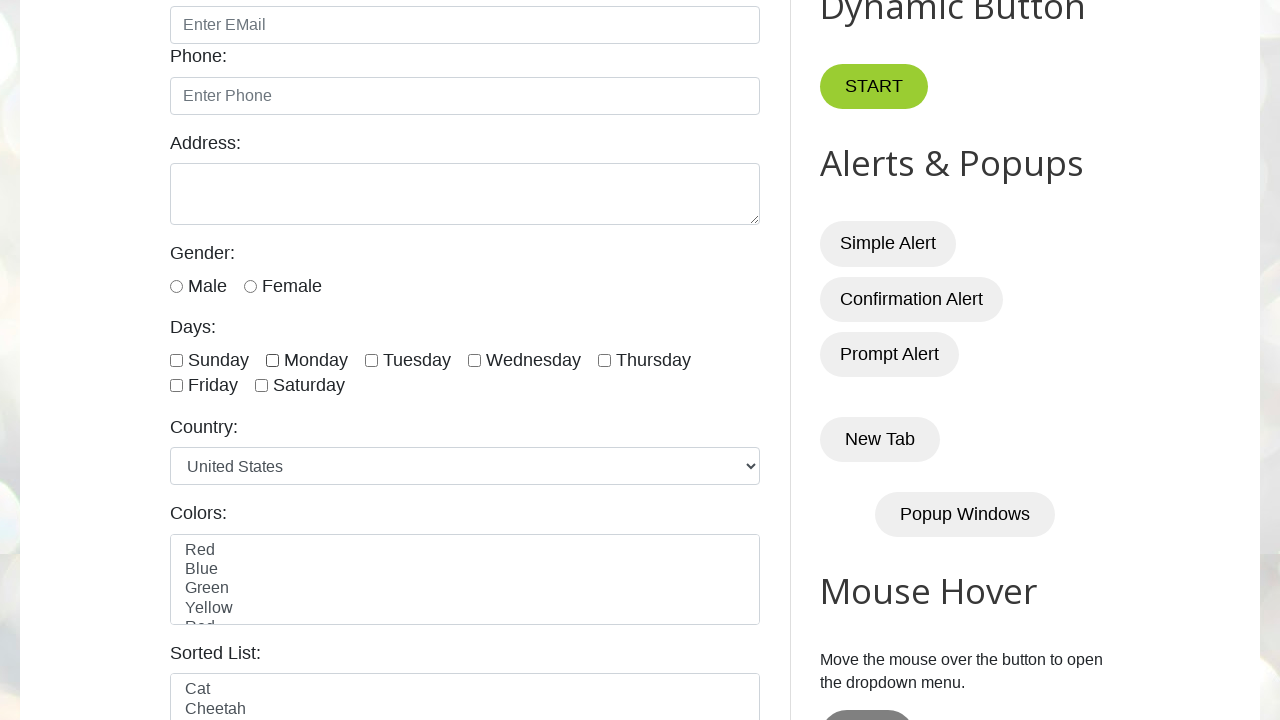

Checked the tuesday checkbox at (372, 360) on #tuesday
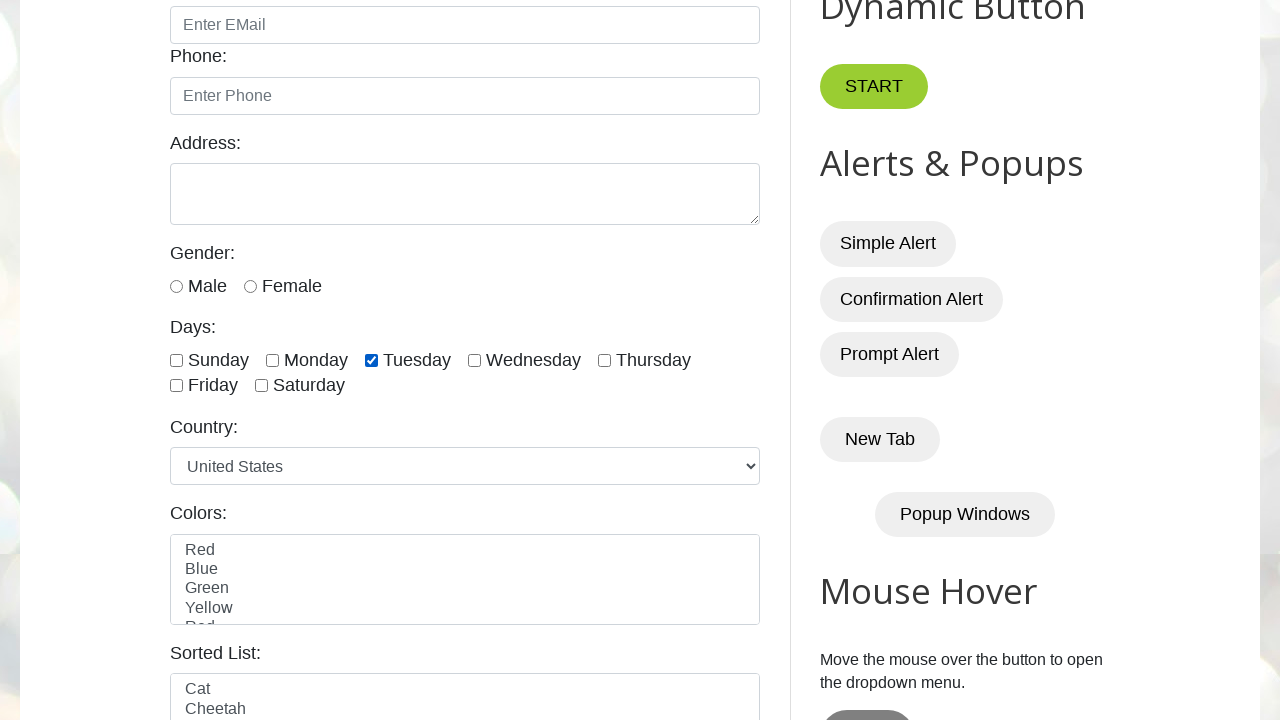

Asserted that tuesday checkbox is checked
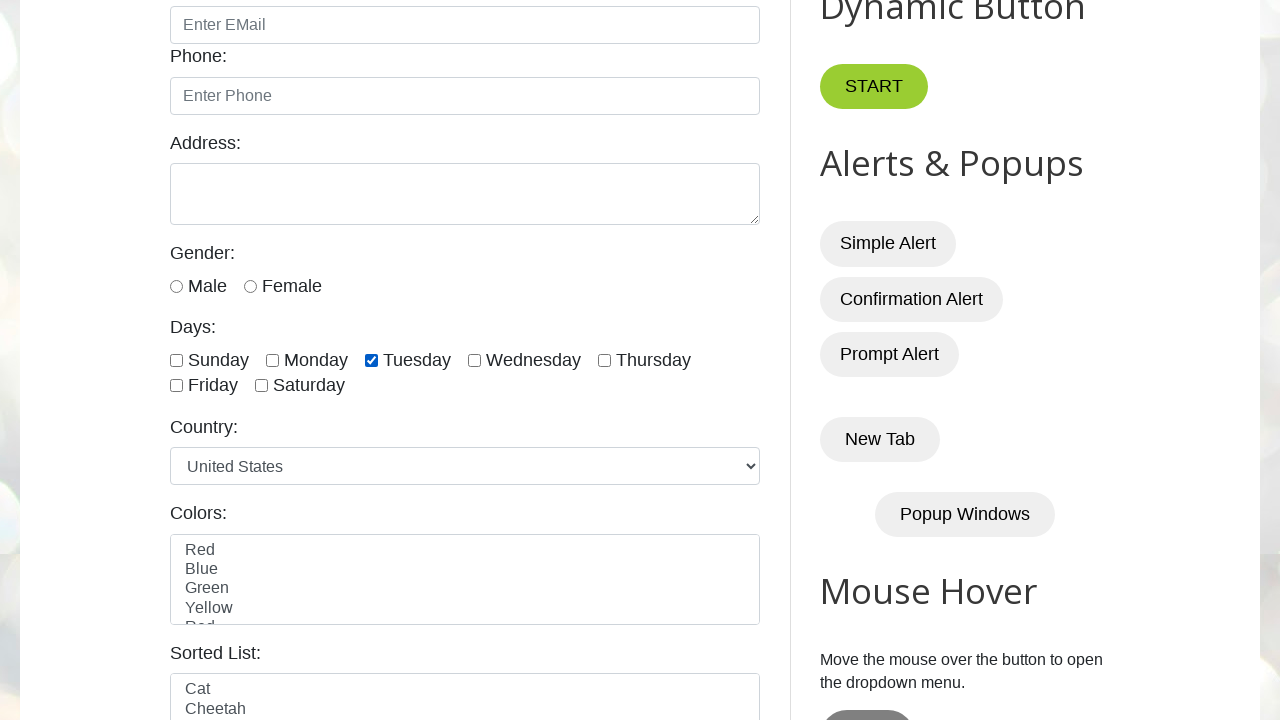

Unchecked the tuesday checkbox at (372, 360) on #tuesday
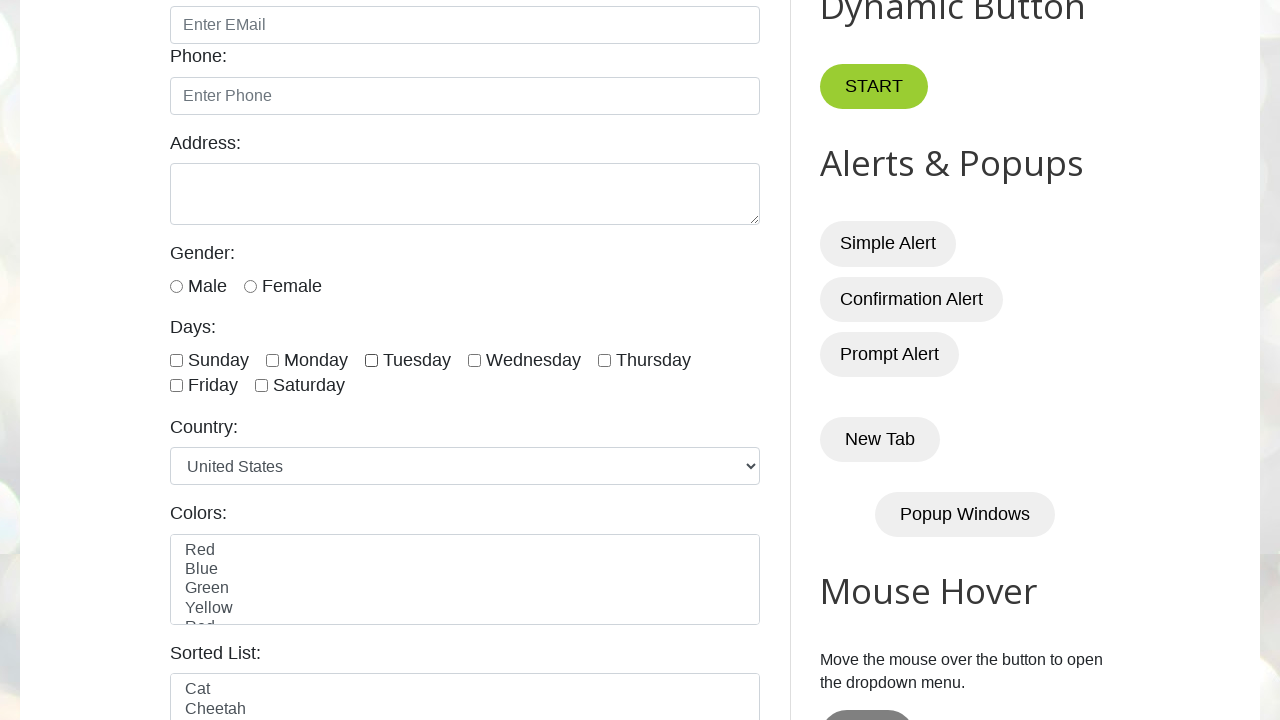

Asserted that tuesday checkbox is unchecked
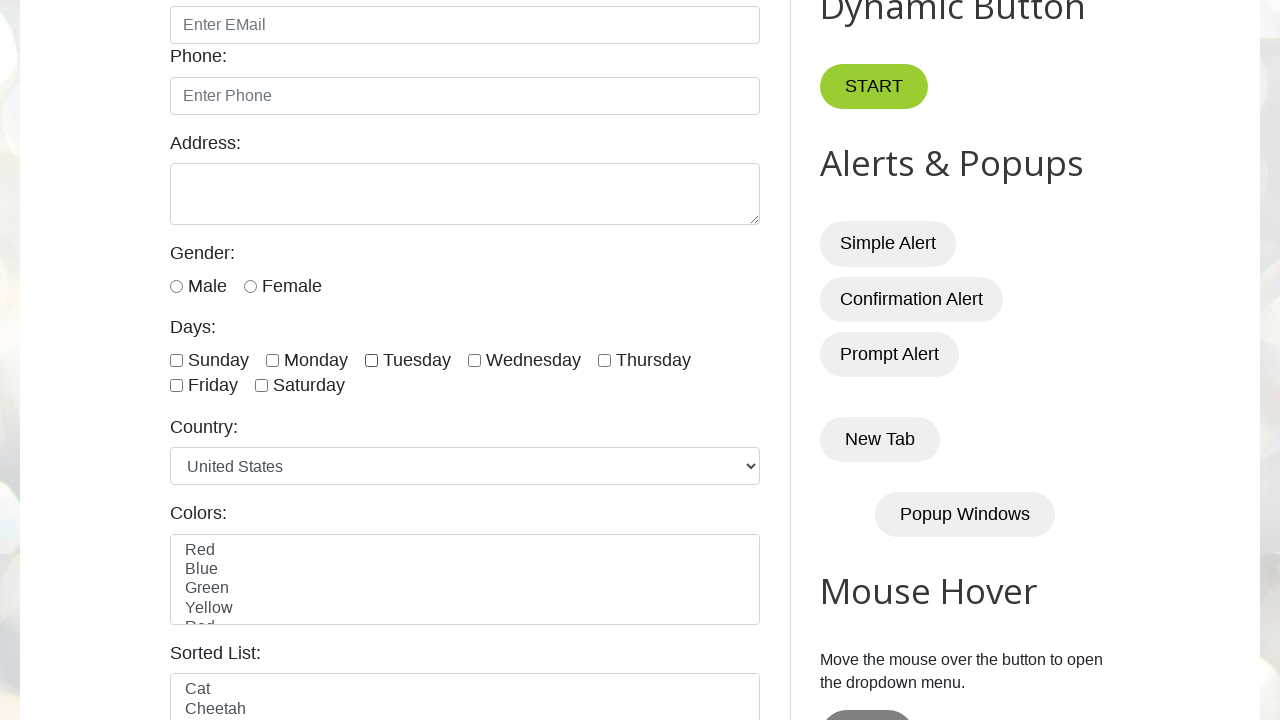

Checked the wednesday checkbox at (474, 360) on #wednesday
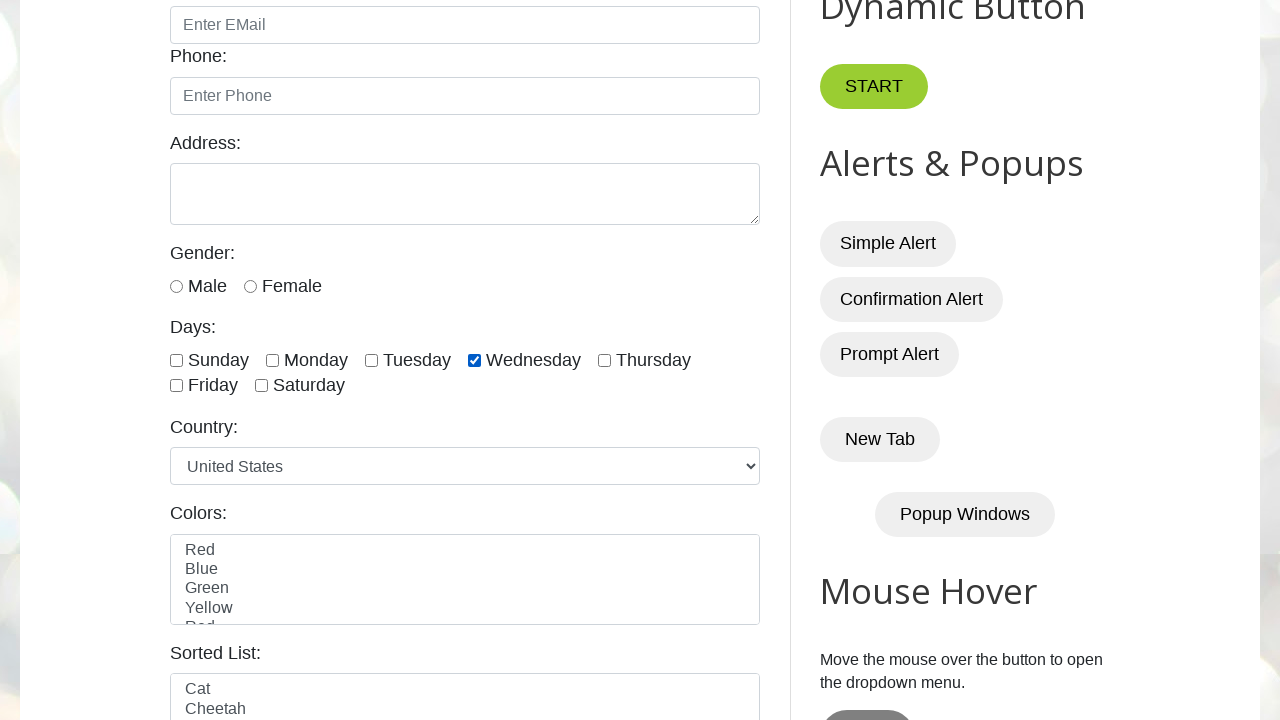

Asserted that wednesday checkbox is checked
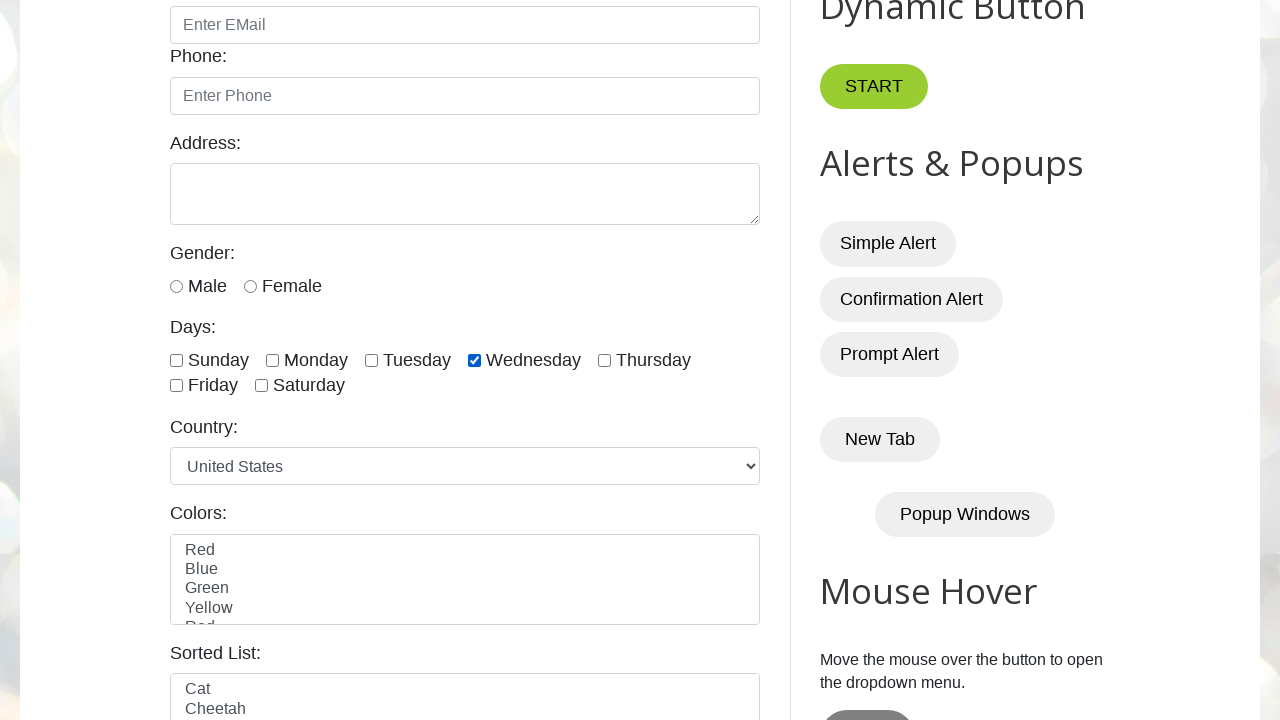

Unchecked the wednesday checkbox at (474, 360) on #wednesday
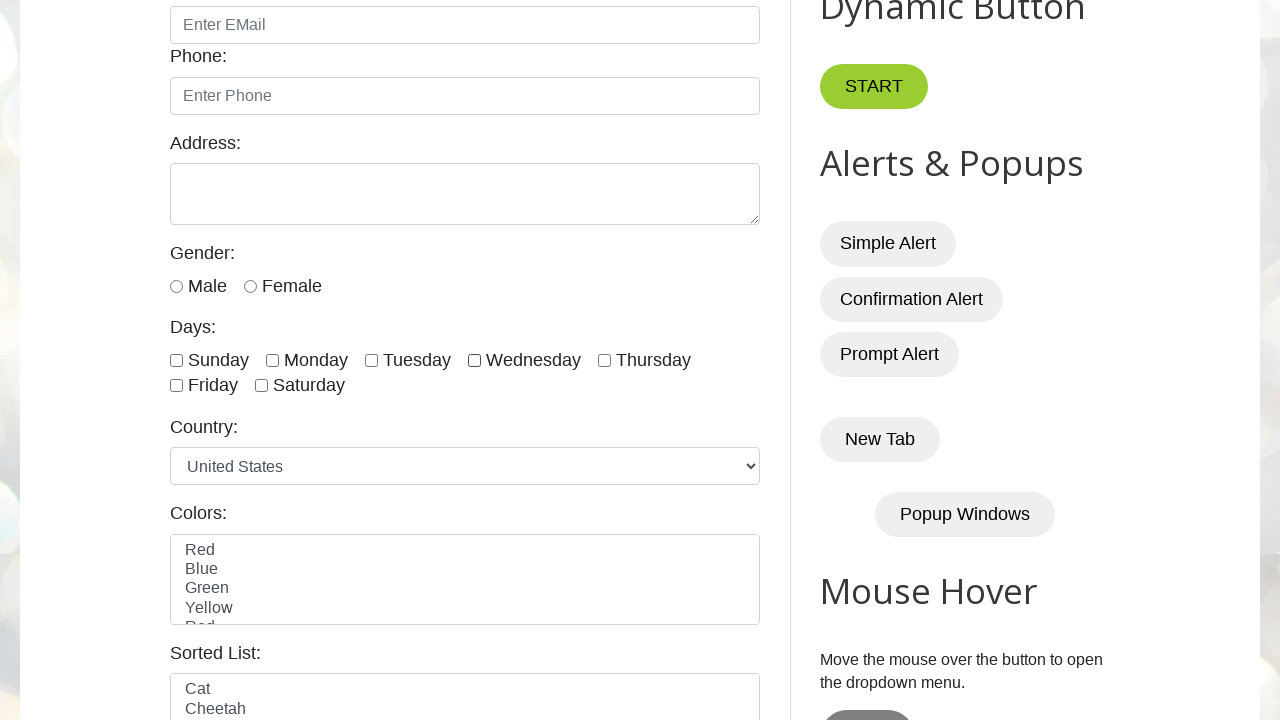

Asserted that wednesday checkbox is unchecked
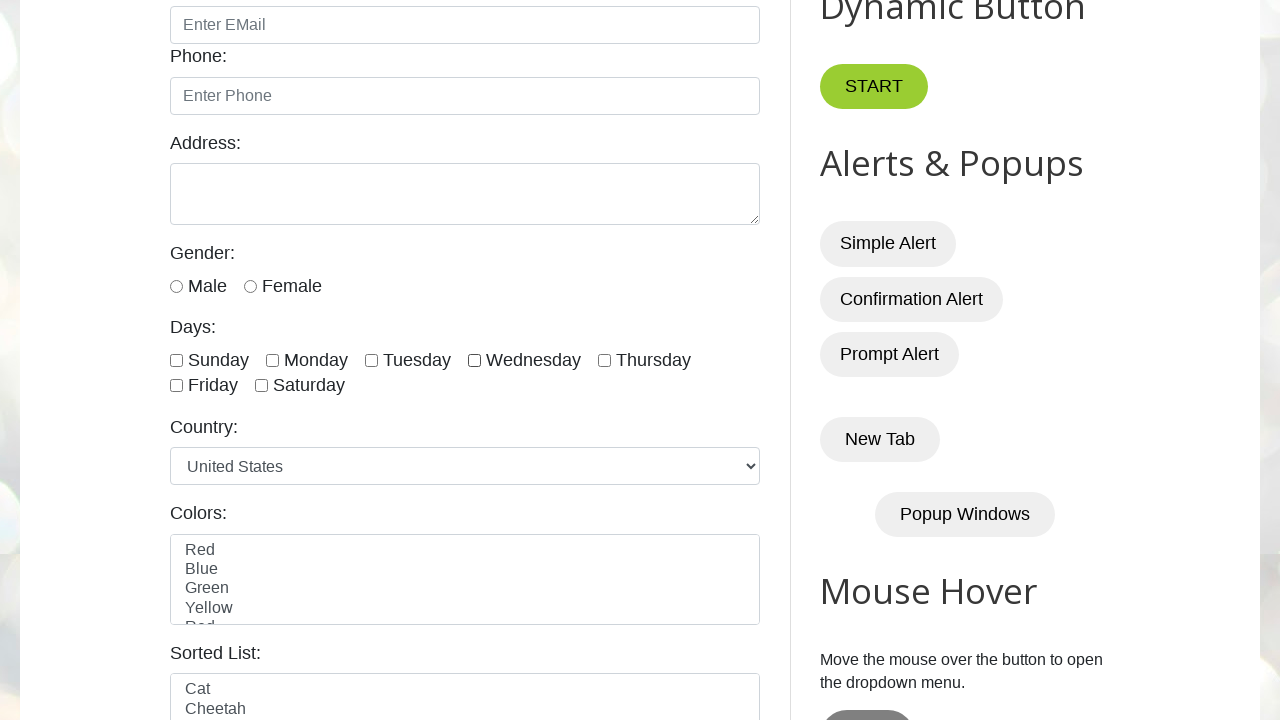

Checked the thursday checkbox at (604, 360) on #thursday
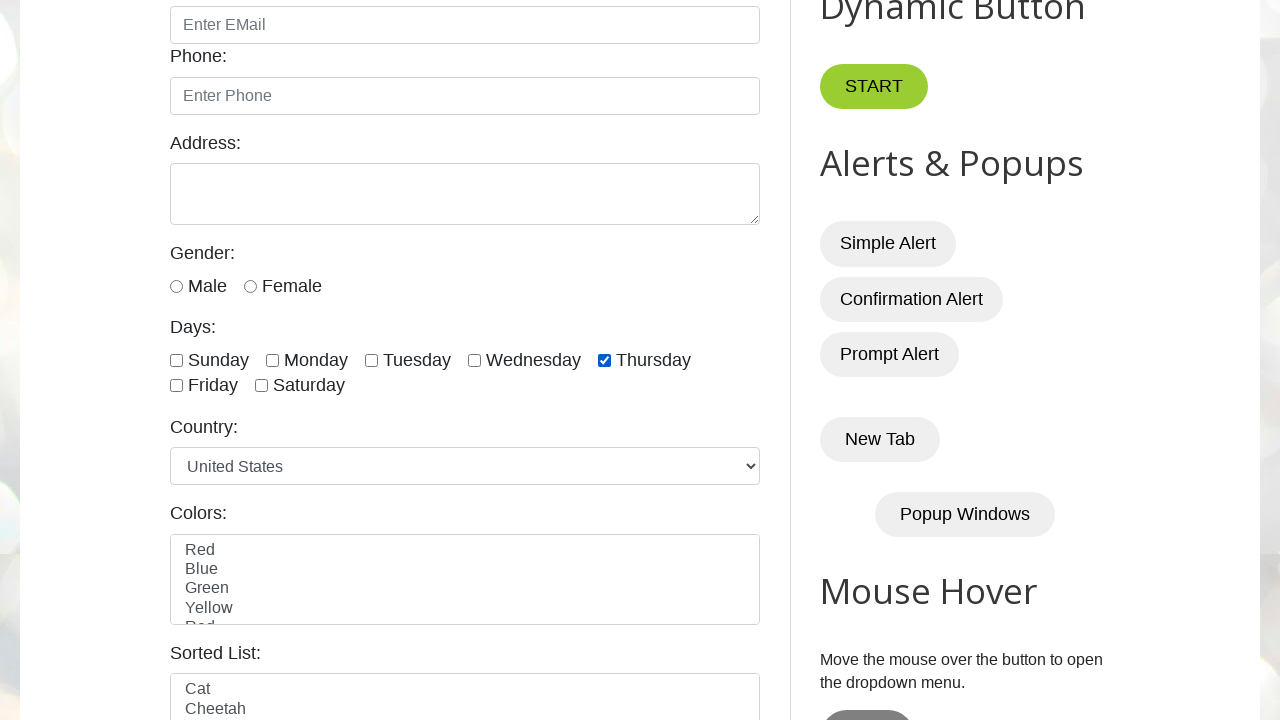

Asserted that thursday checkbox is checked
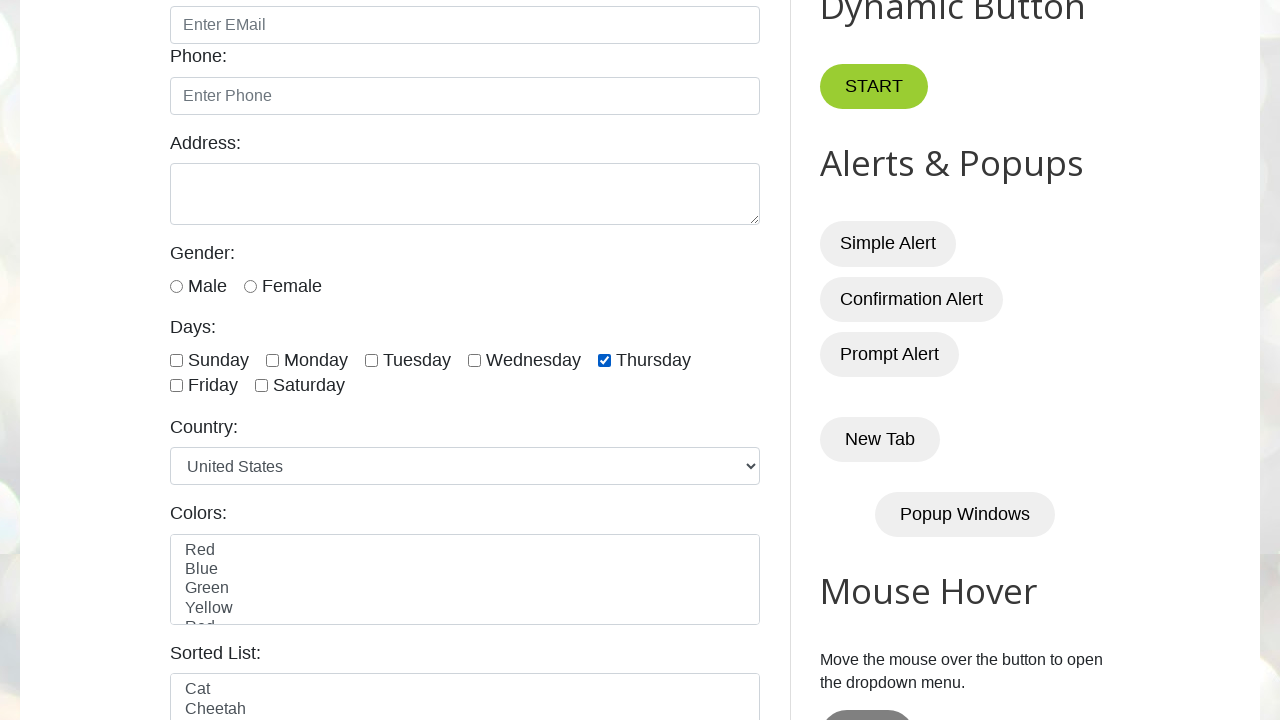

Unchecked the thursday checkbox at (604, 360) on #thursday
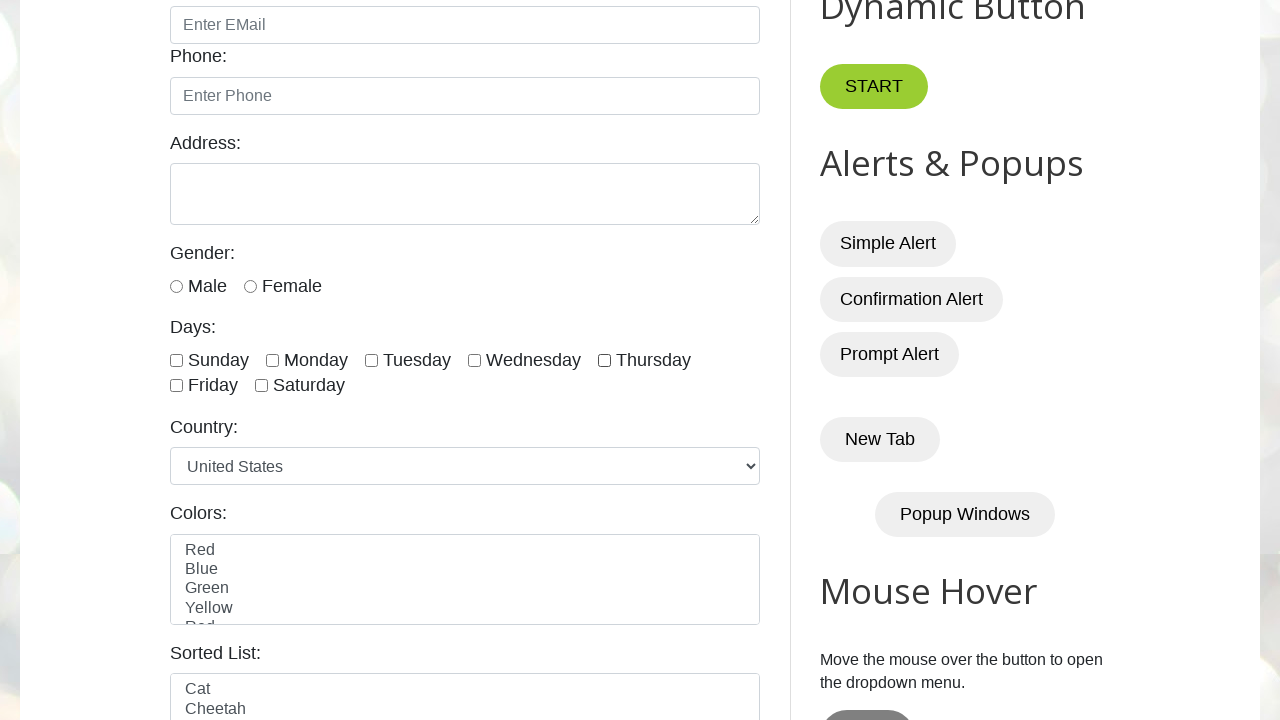

Asserted that thursday checkbox is unchecked
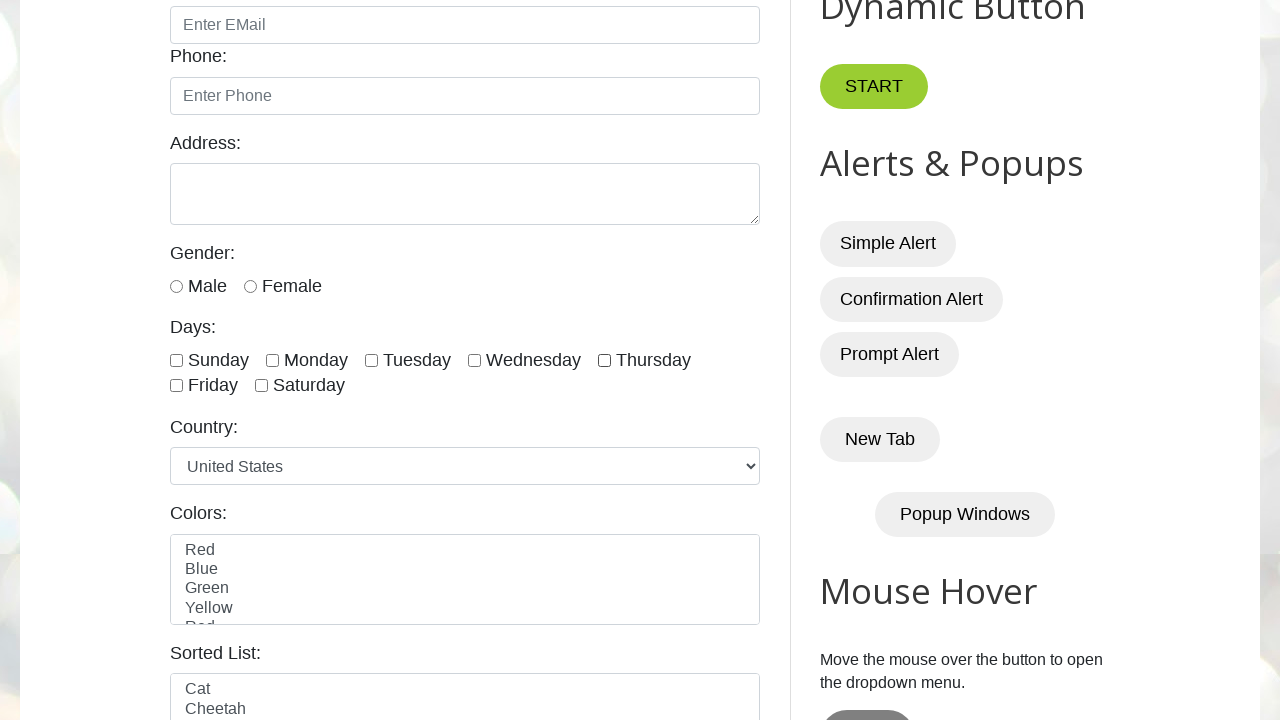

Checked the friday checkbox at (176, 386) on #friday
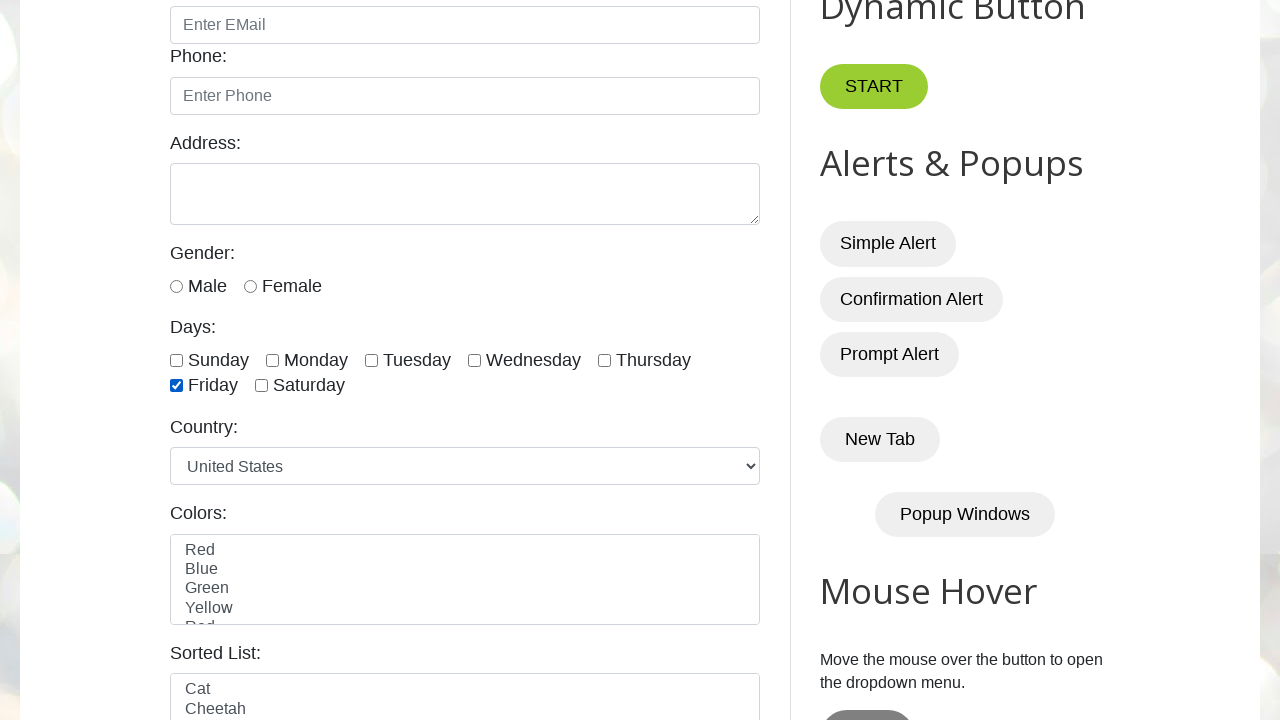

Asserted that friday checkbox is checked
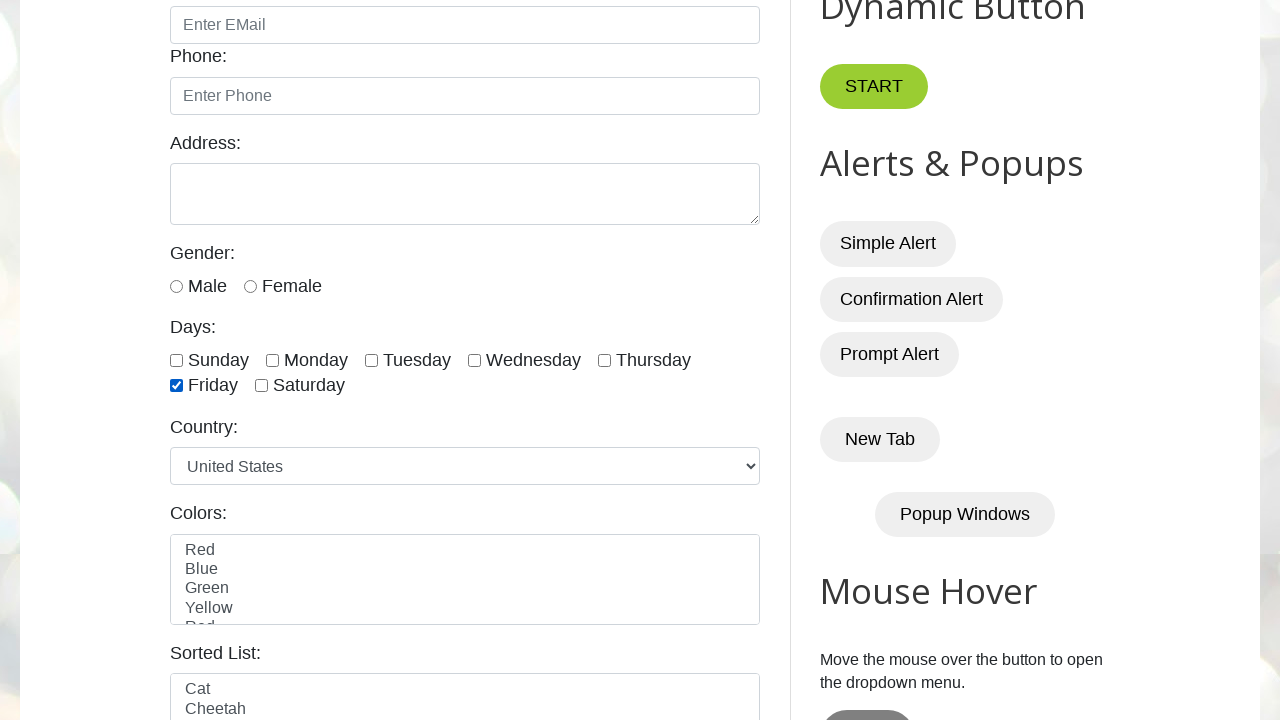

Unchecked the friday checkbox at (176, 386) on #friday
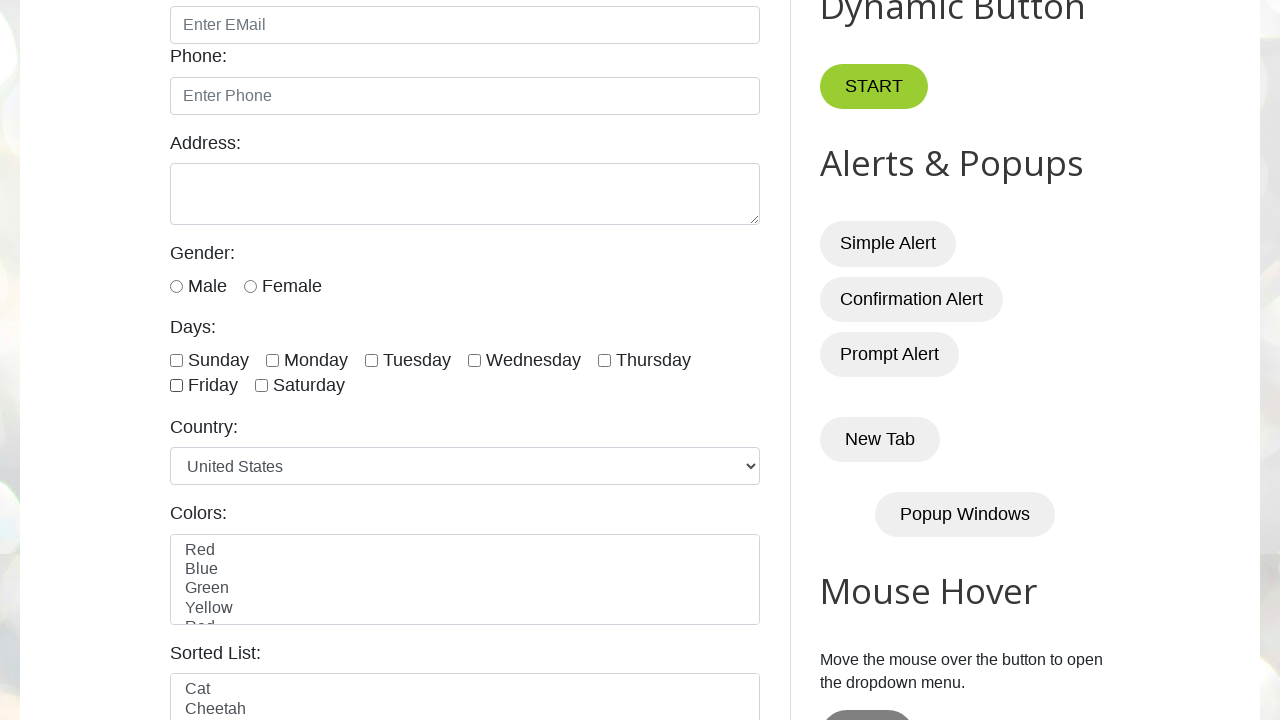

Asserted that friday checkbox is unchecked
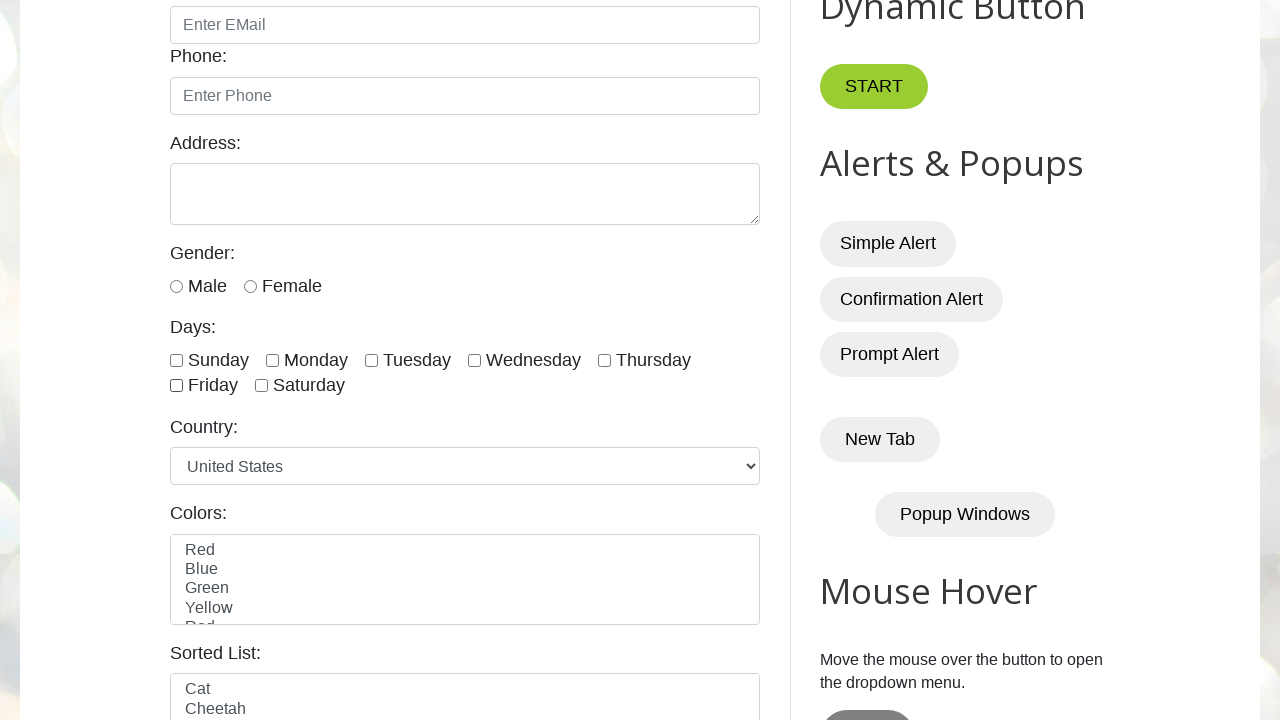

Checked the saturday checkbox at (262, 386) on #saturday
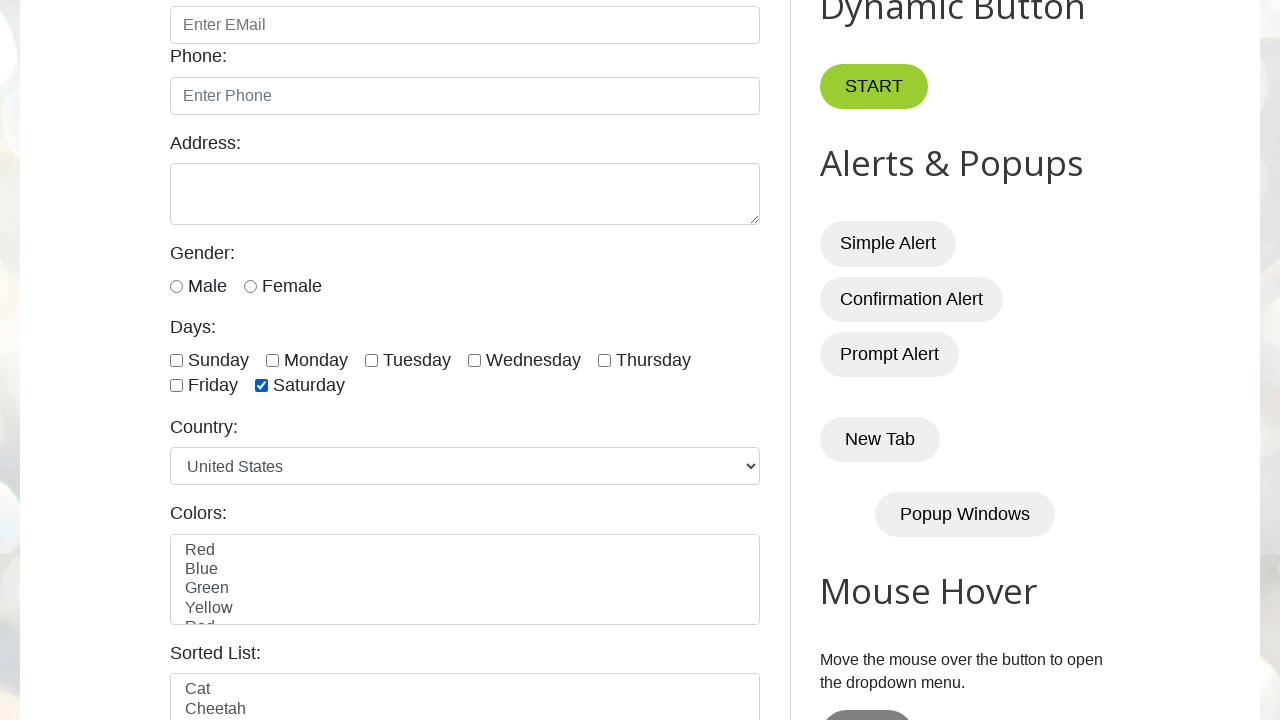

Asserted that saturday checkbox is checked
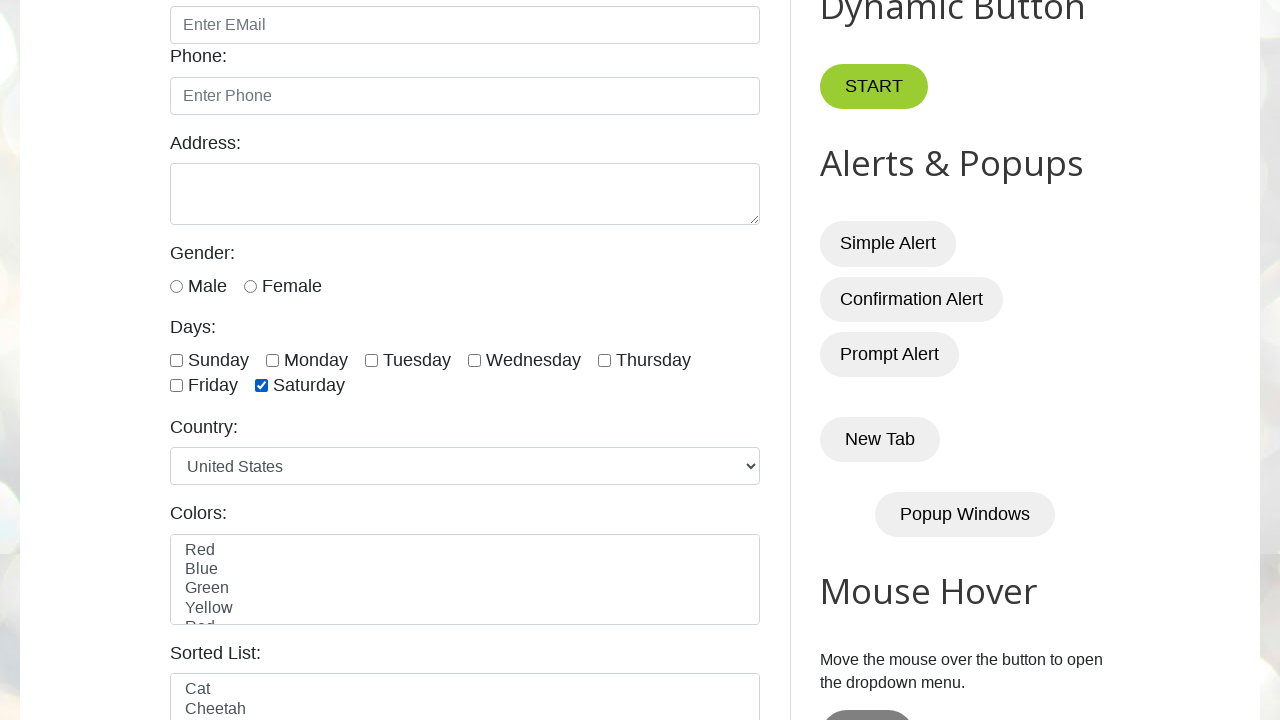

Unchecked the saturday checkbox at (262, 386) on #saturday
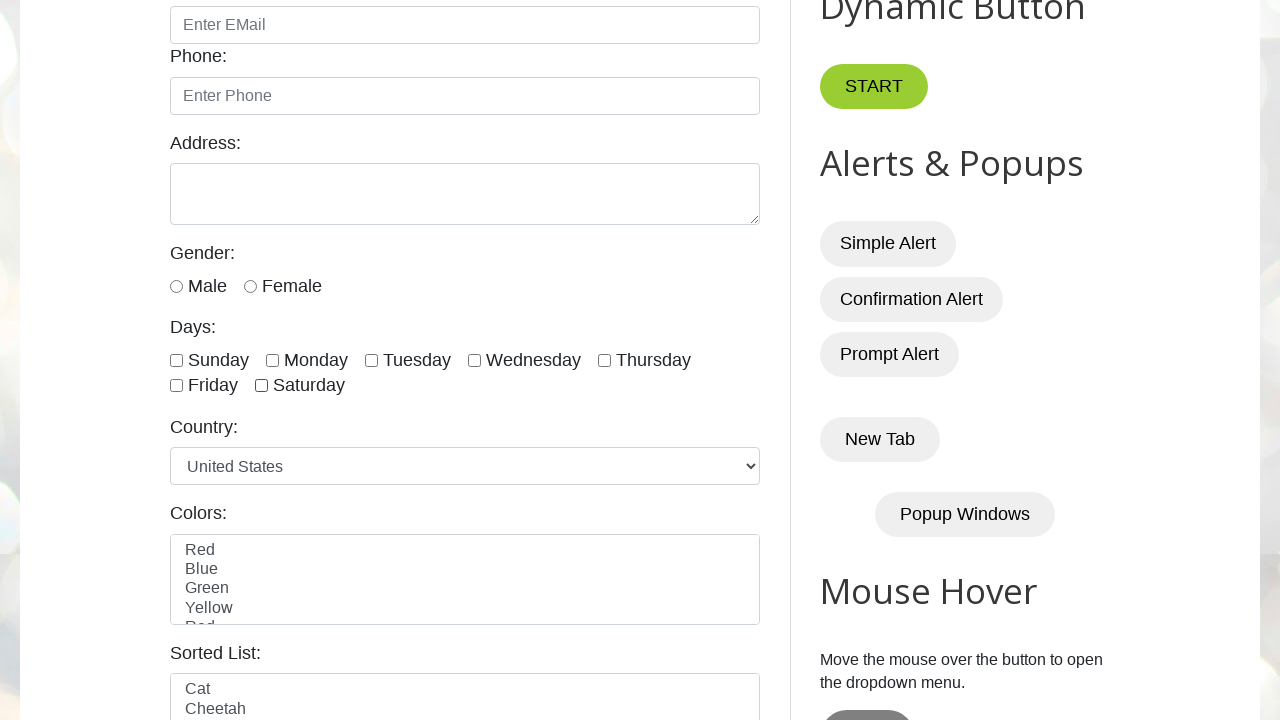

Asserted that saturday checkbox is unchecked
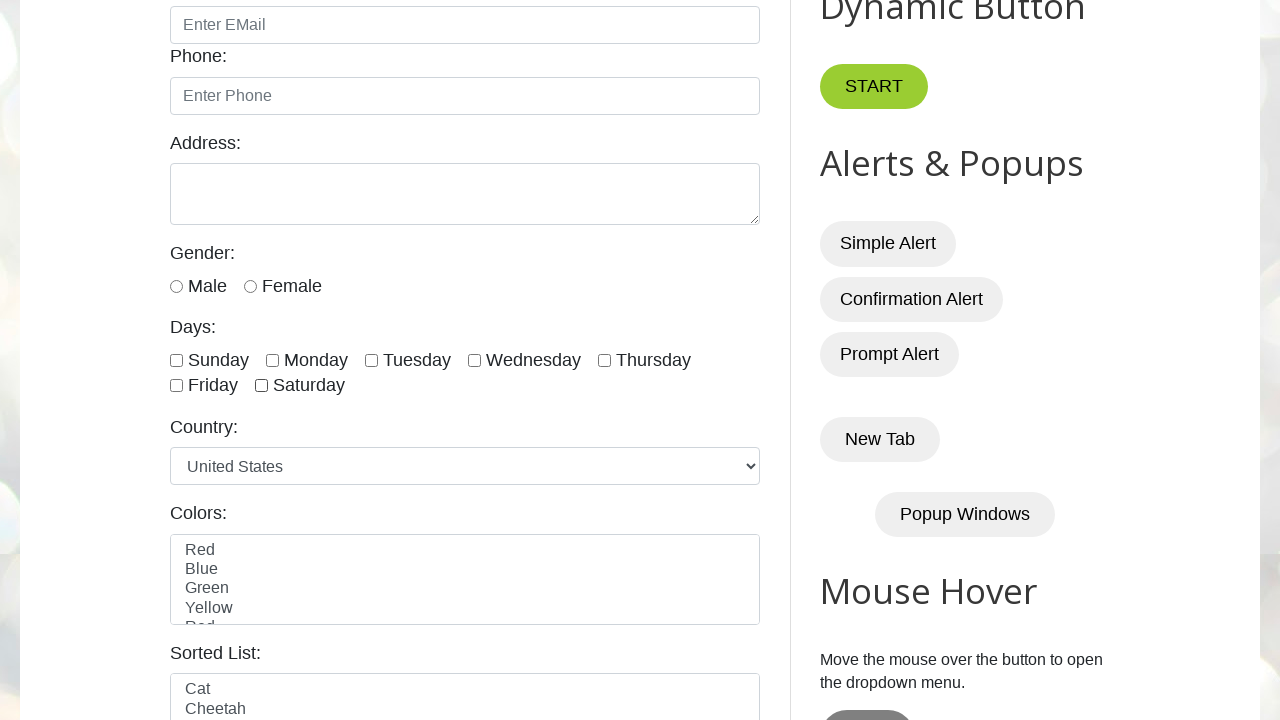

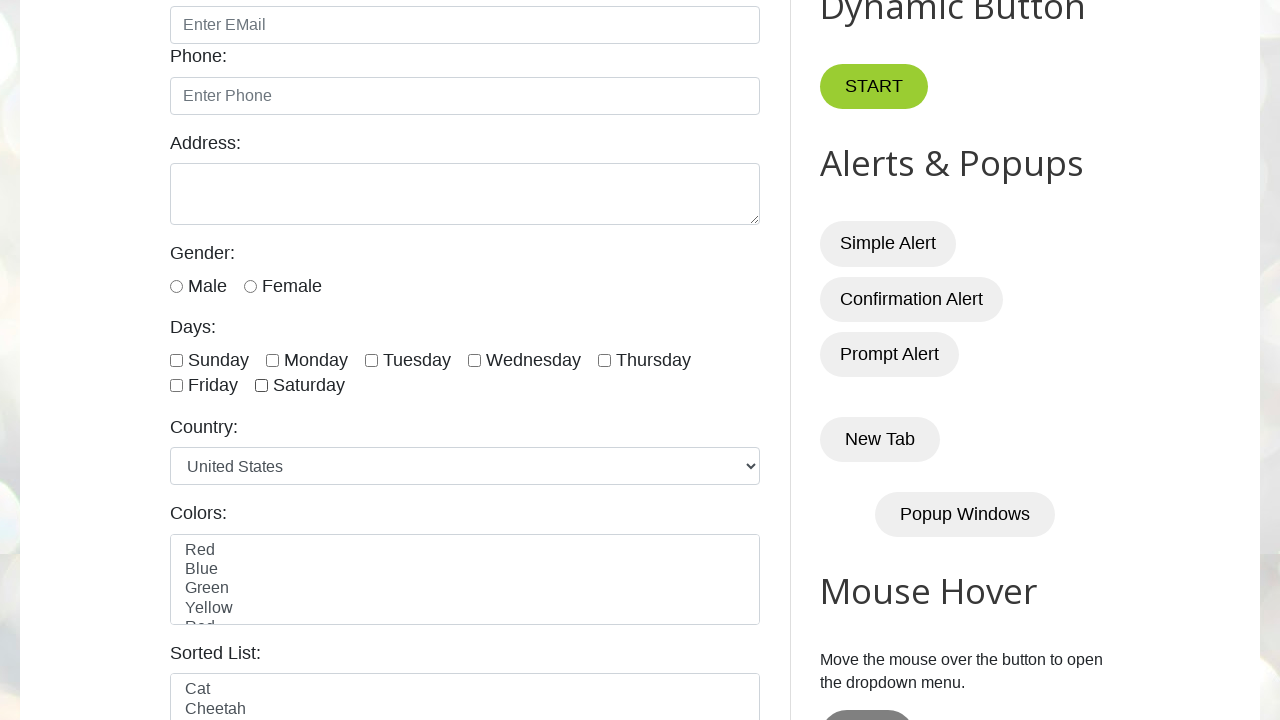